Tests navigation to the Recursos section by clicking the link in the header and verifying the page title

Starting URL: https://www.freerangetesters.com/

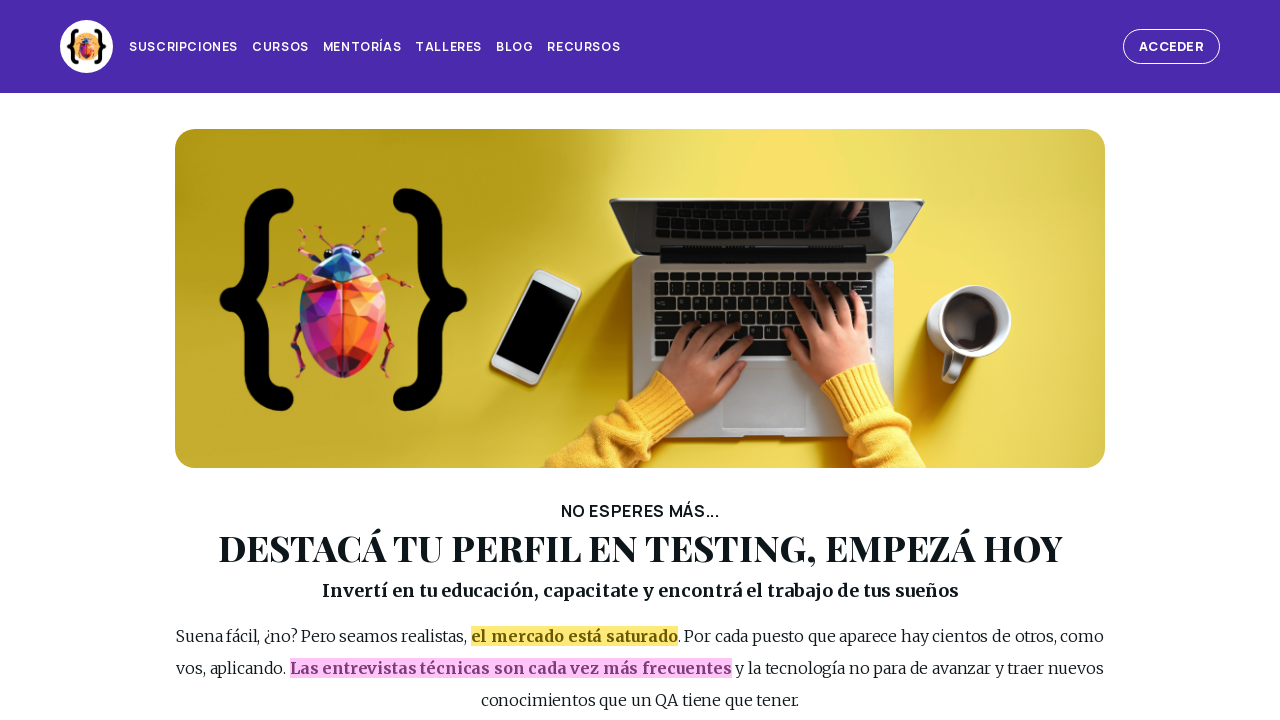

Page header loaded successfully
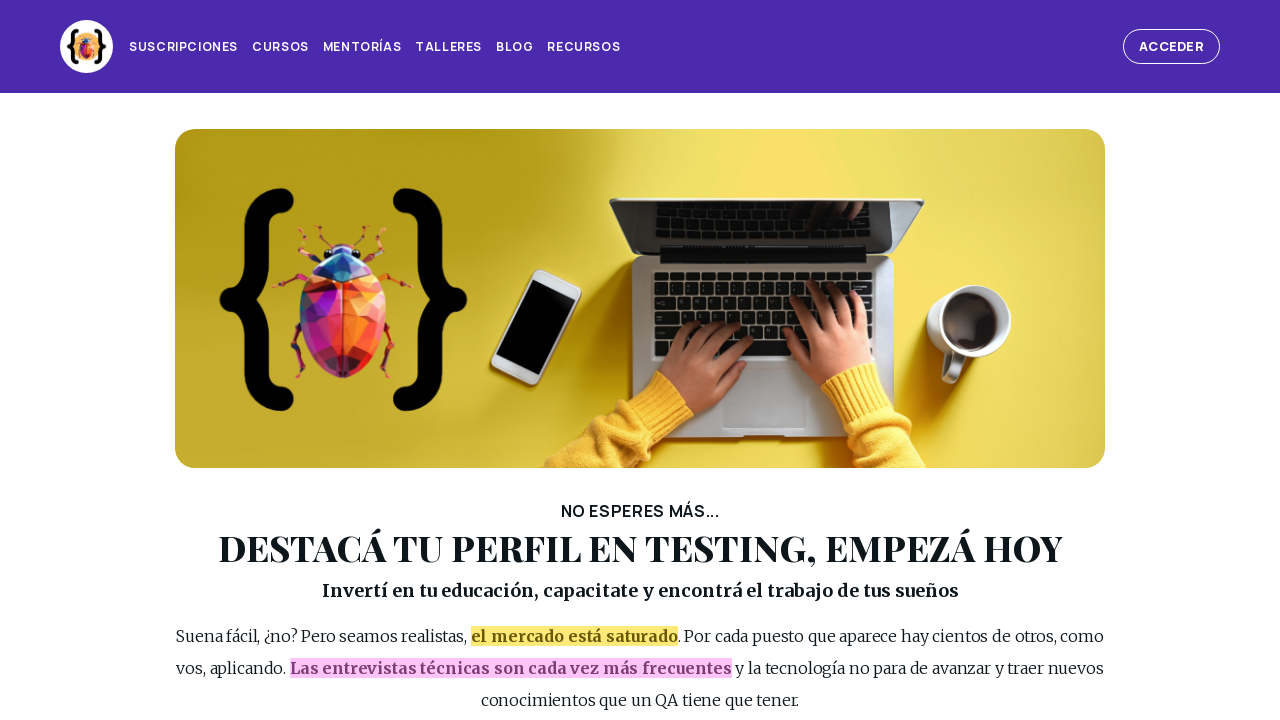

Clicked on Recursos link in the header at (584, 47) on #page_header >> internal:role=link[name="Recursos"s]
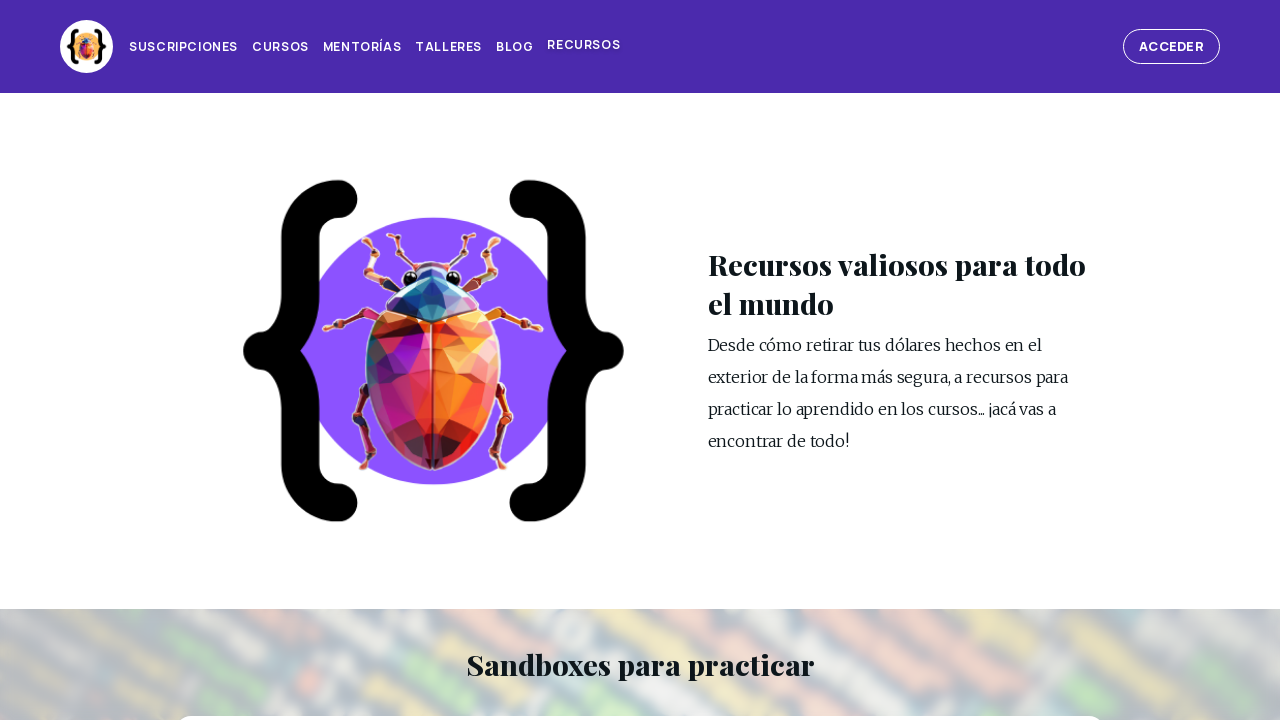

Navigation to Recursos section completed successfully
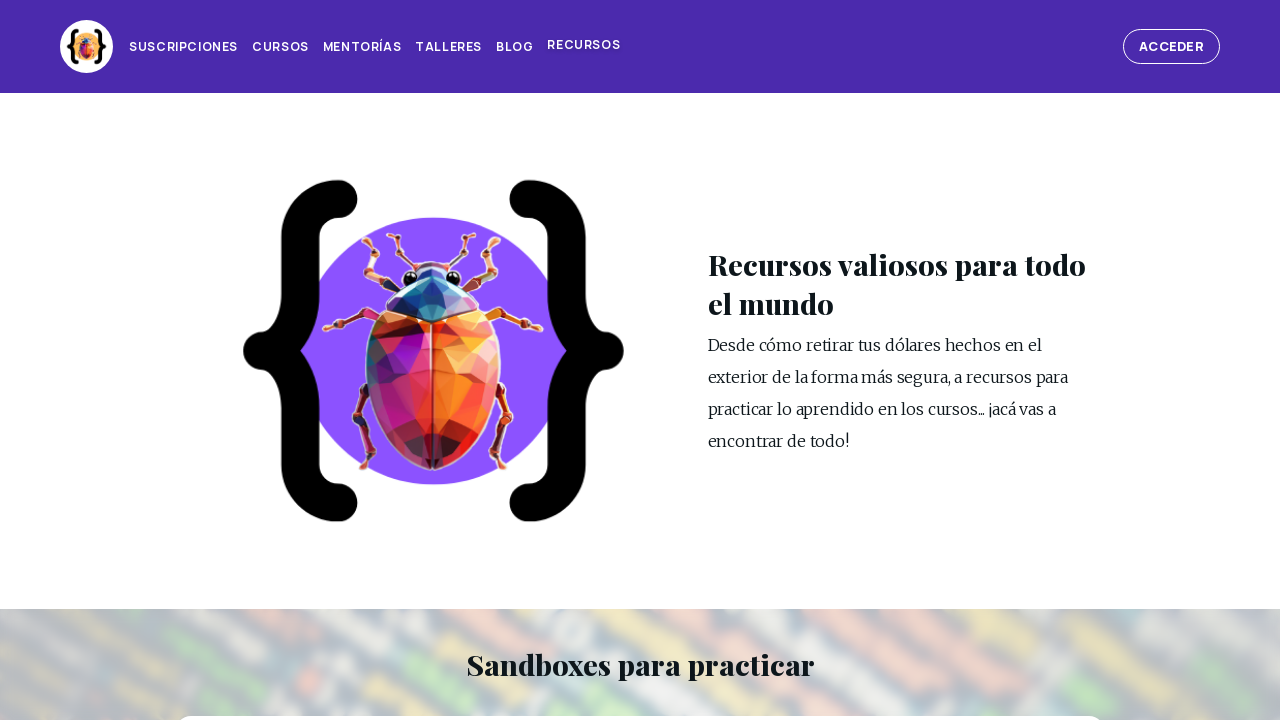

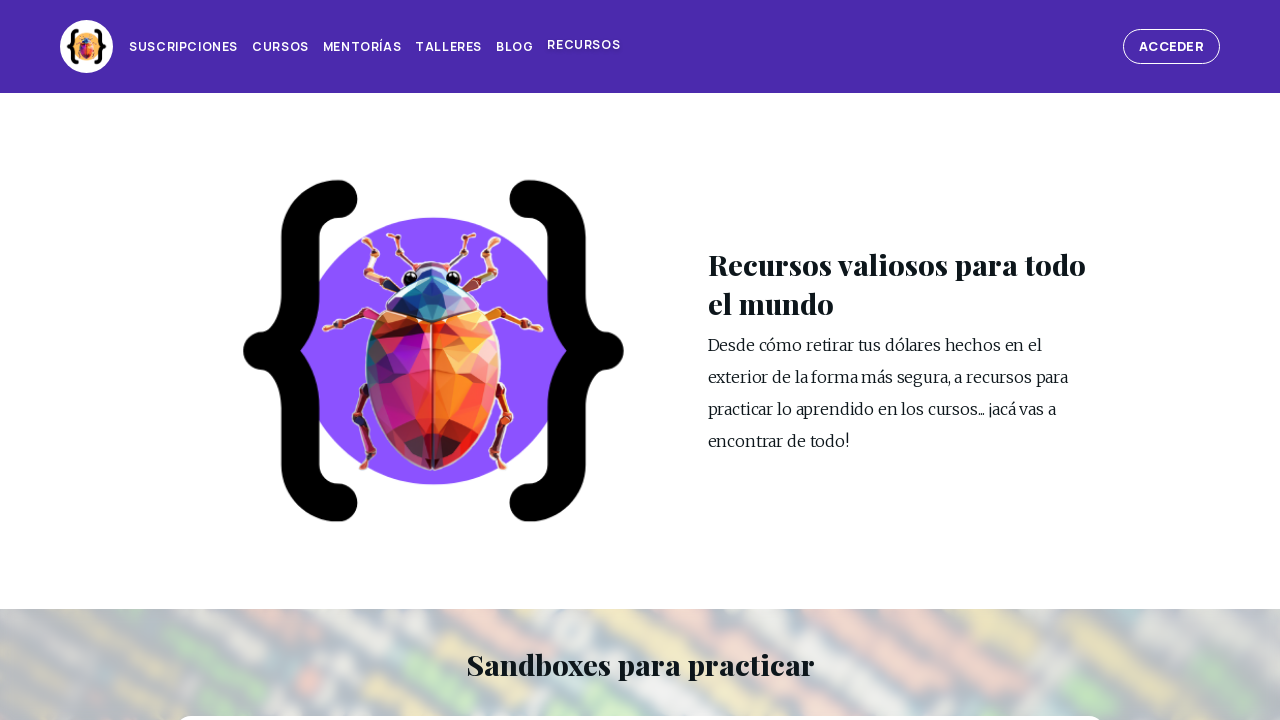